Tests iframe handling by switching to the iframe and verifying content is displayed

Starting URL: https://the-internet.herokuapp.com/iframe

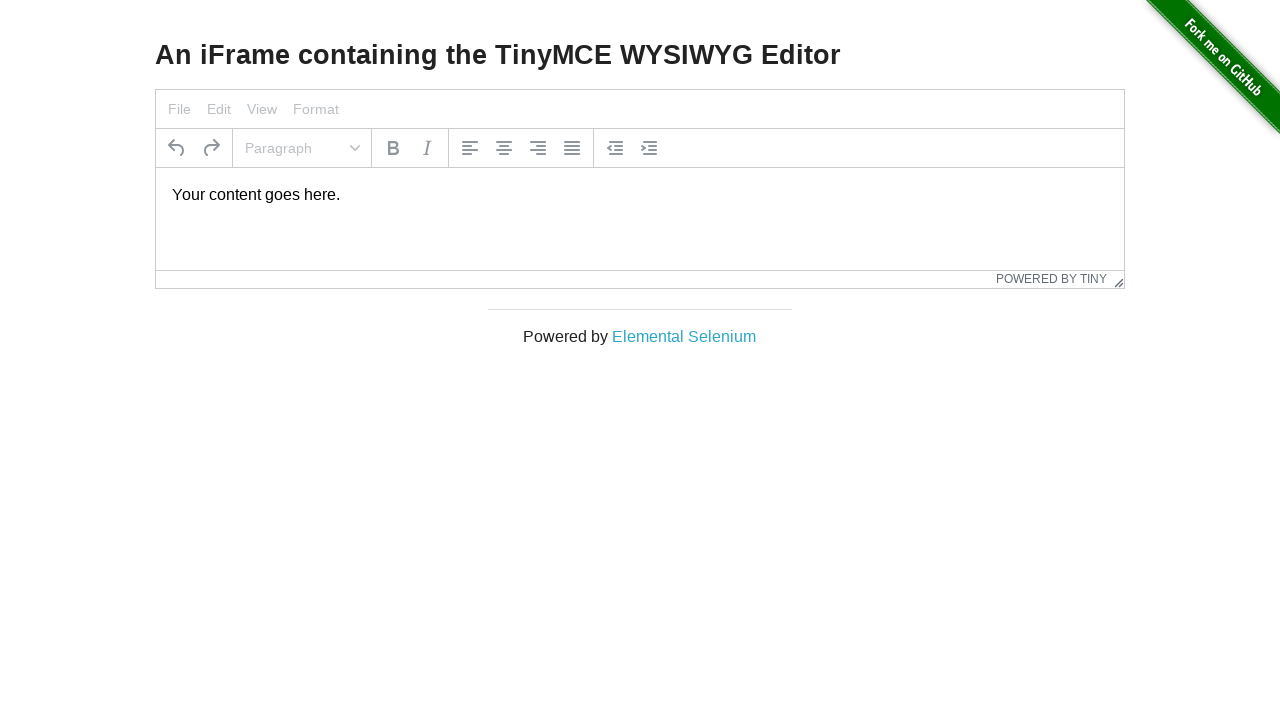

Navigated to iframe test page
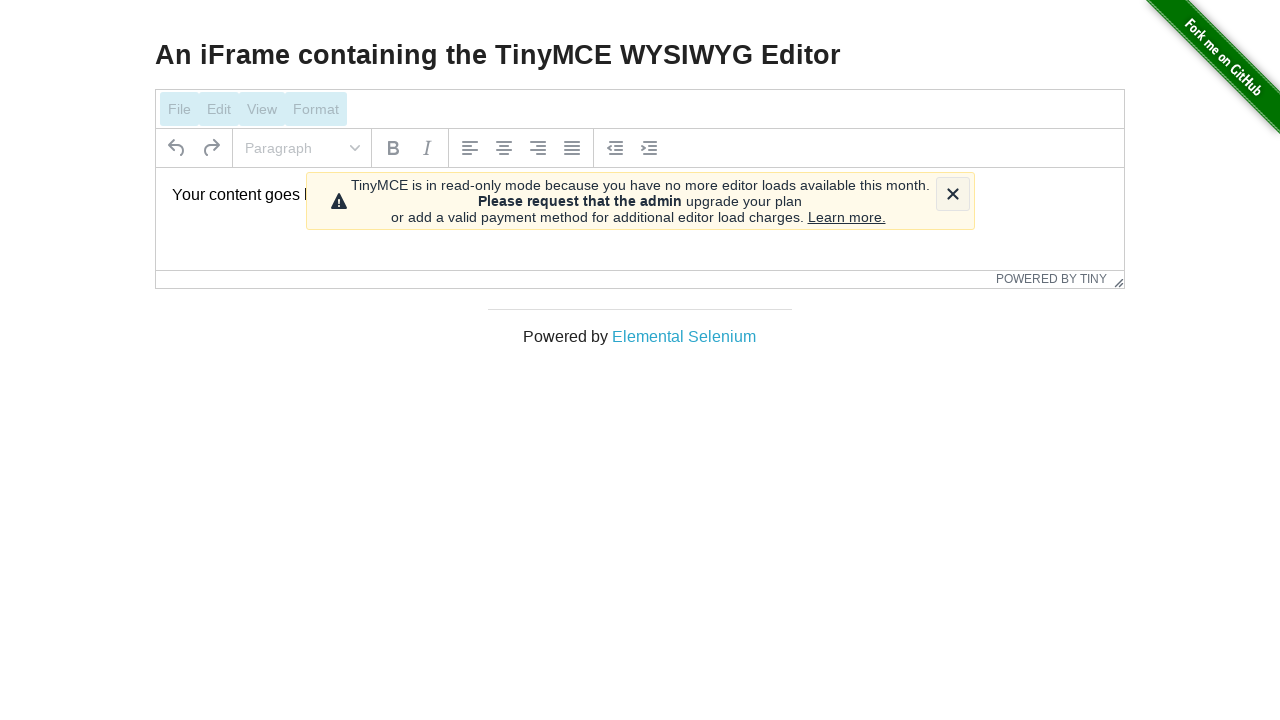

Located iframe with id 'mce_0_ifr'
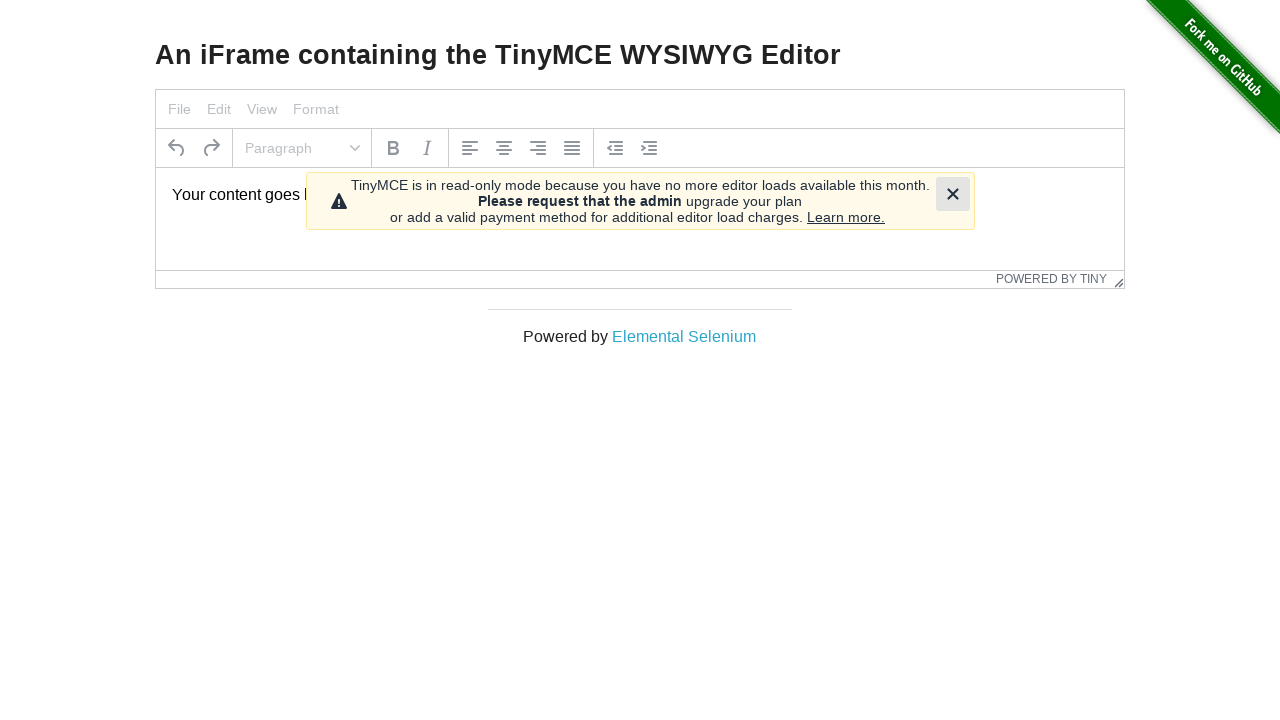

Waited for paragraph content in iframe body to be visible
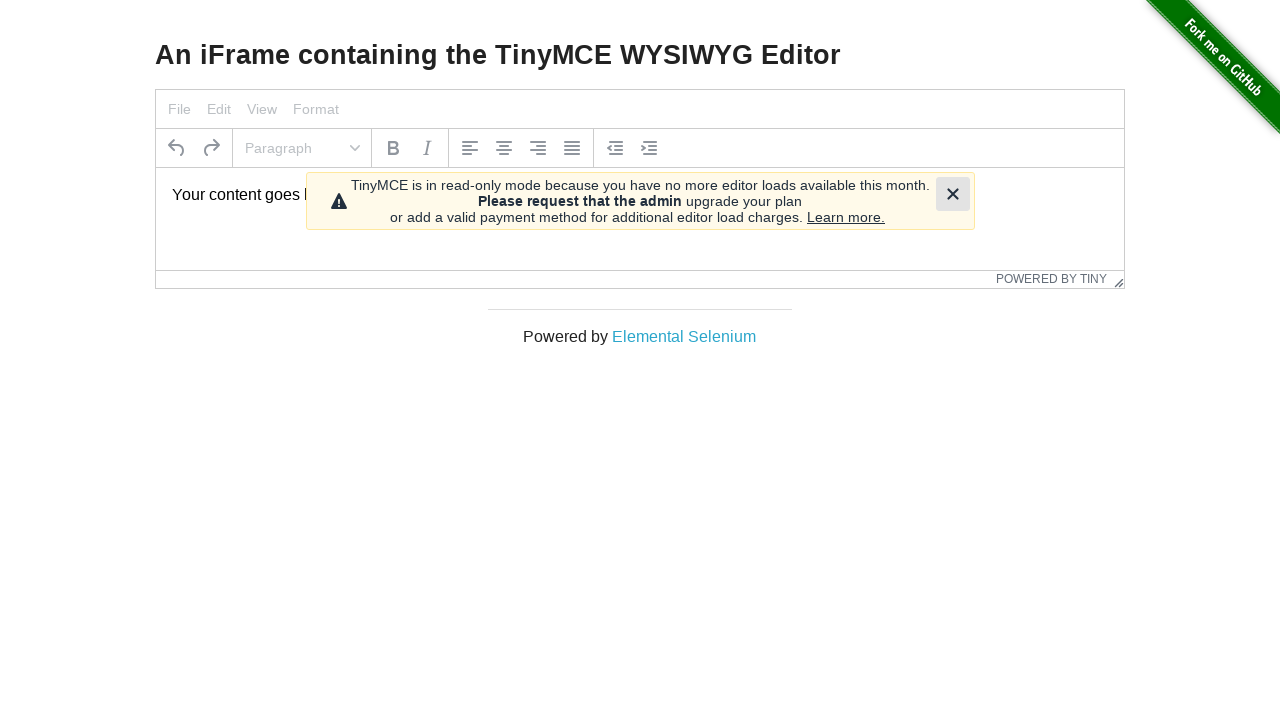

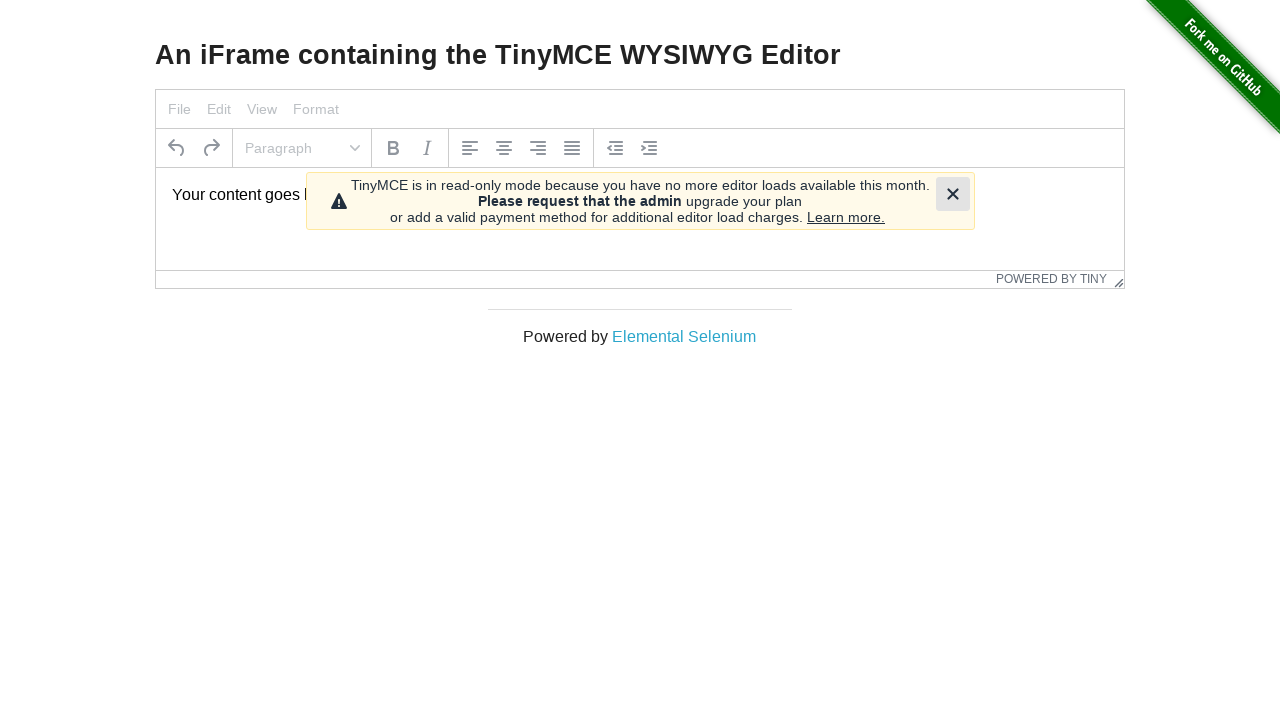